Tests clicking a button with a dynamic ID multiple times on the UI Testing Playground. Clicks the blue "Button with Dynamic ID" button once initially, then 3 more times in a loop to verify the button remains clickable despite having a dynamic ID.

Starting URL: http://uitestingplayground.com/dynamicid

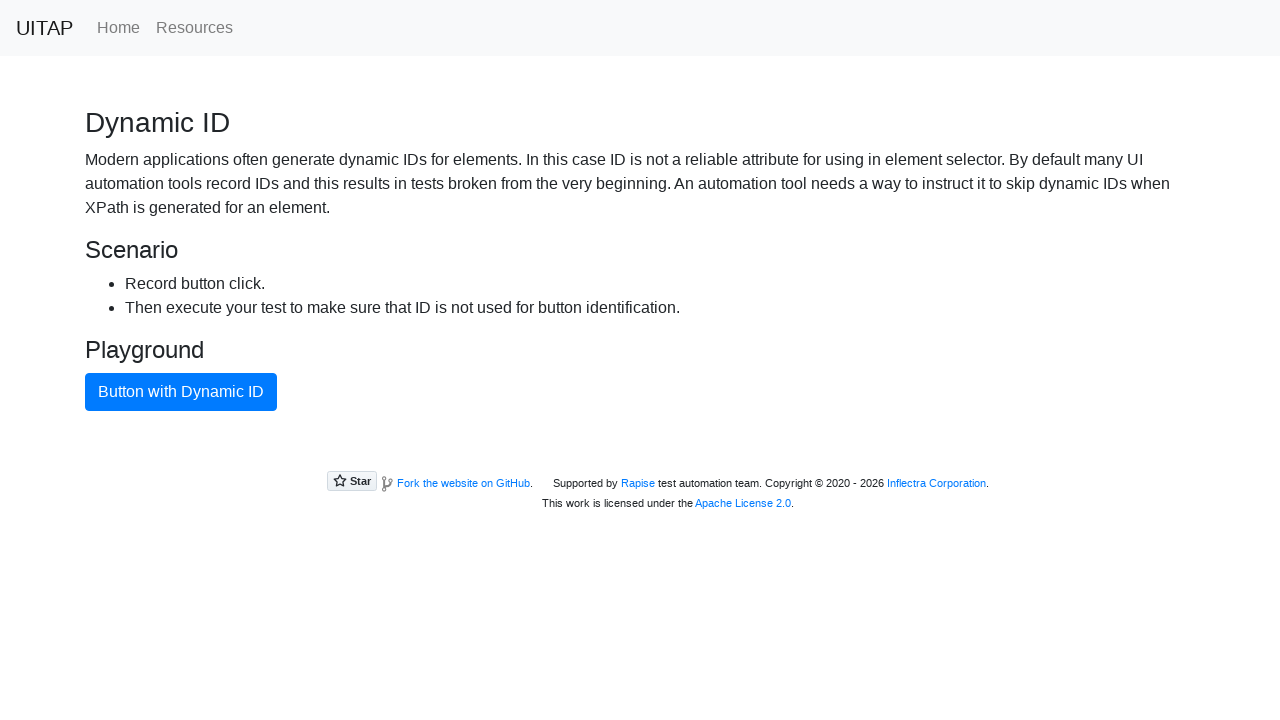

Clicked blue button with dynamic ID (initial click) at (181, 392) on xpath=//button[text()="Button with Dynamic ID"]
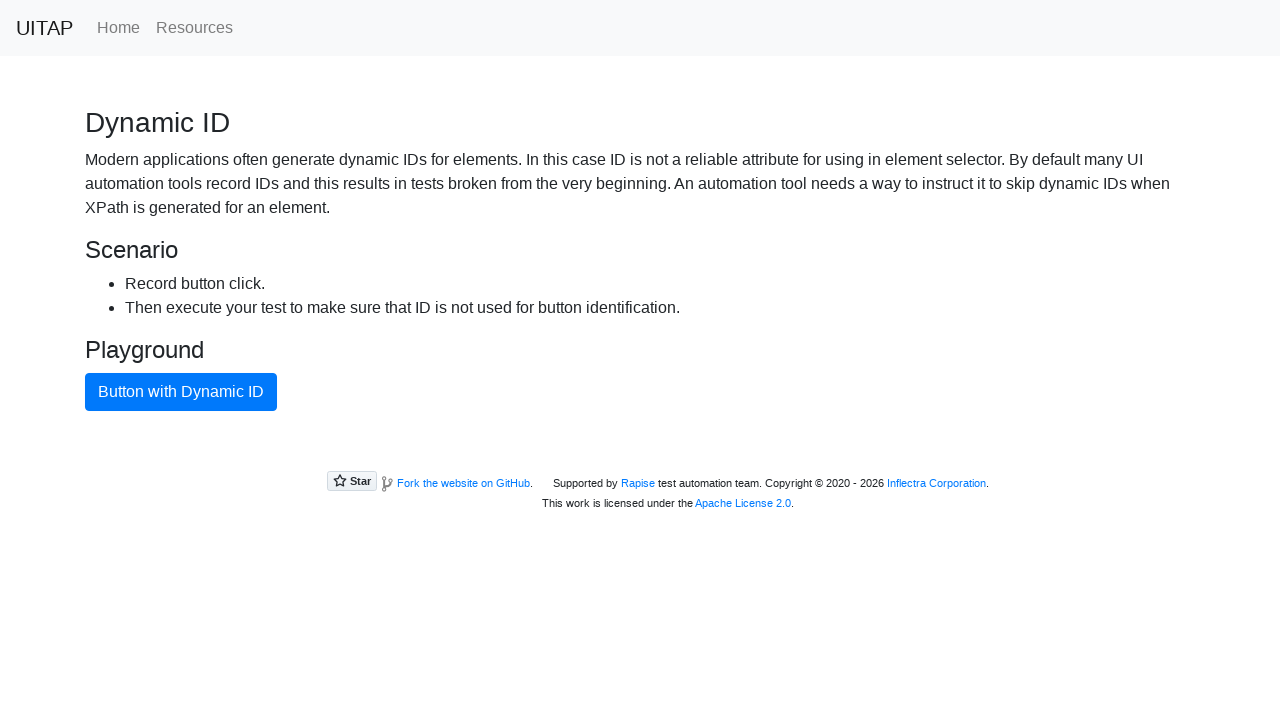

Clicked blue button with dynamic ID in loop at (181, 392) on xpath=//button[text()="Button with Dynamic ID"]
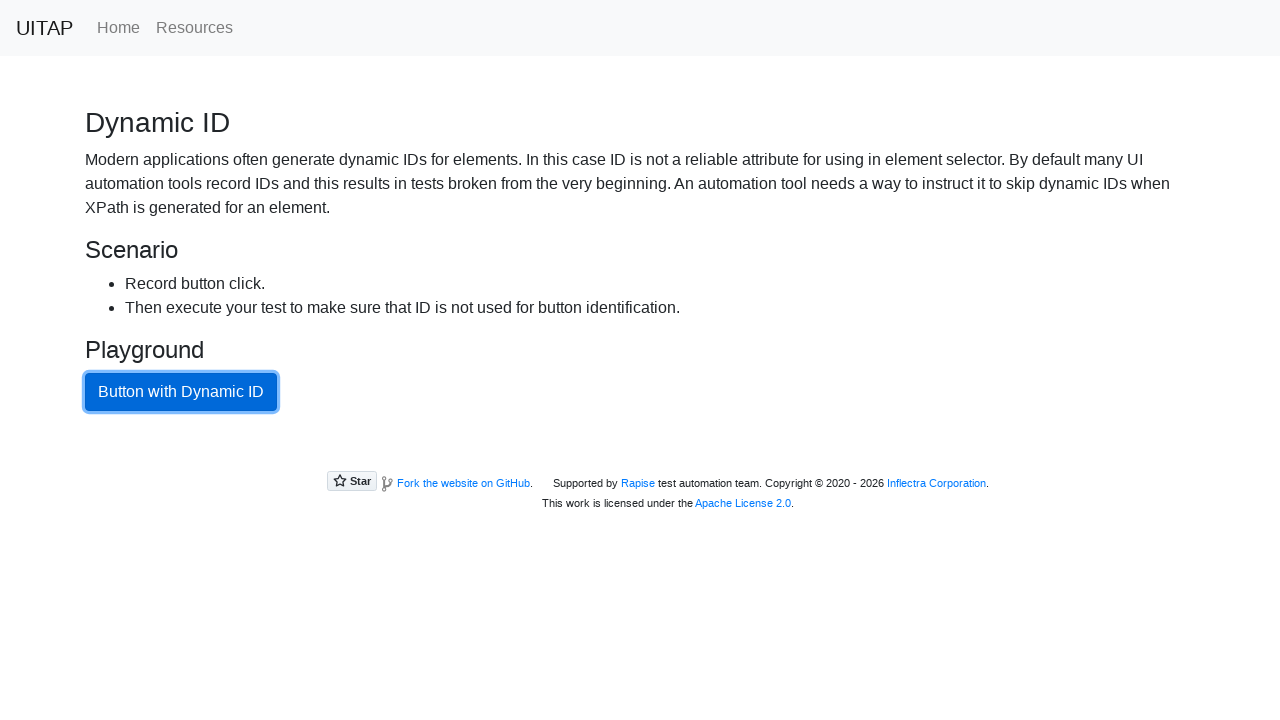

Waited 1 second between button clicks
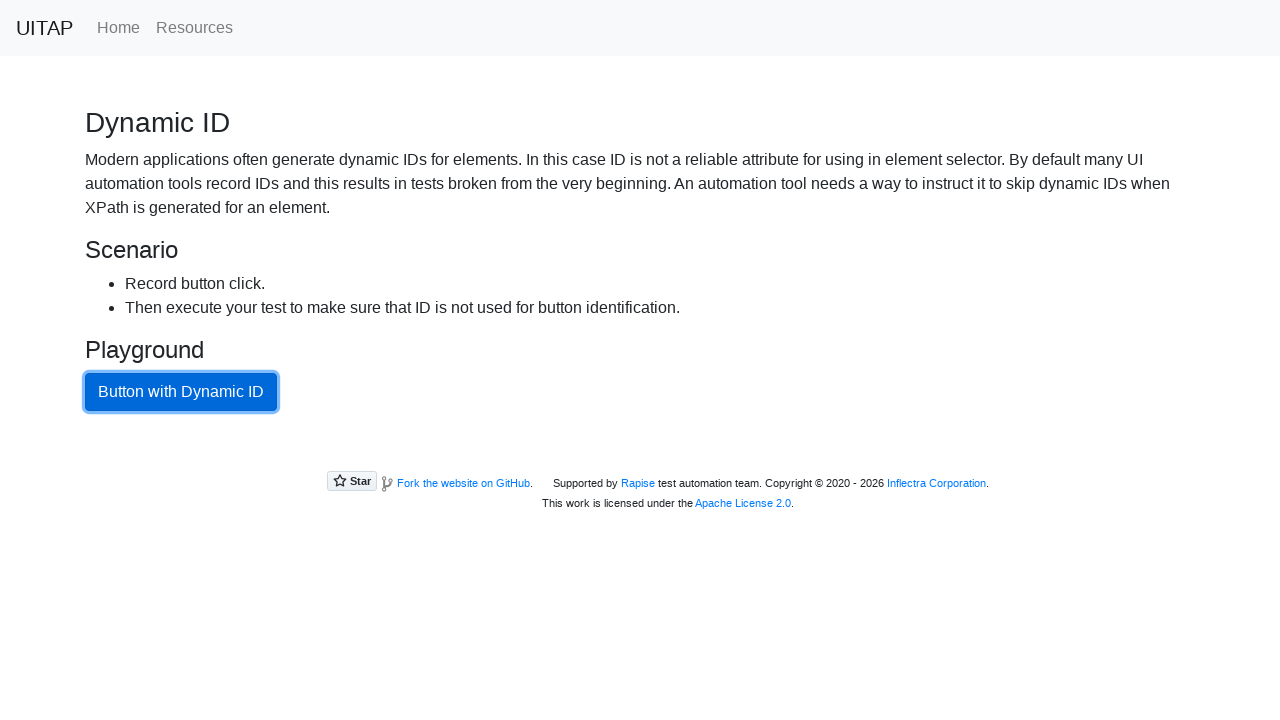

Clicked blue button with dynamic ID in loop at (181, 392) on xpath=//button[text()="Button with Dynamic ID"]
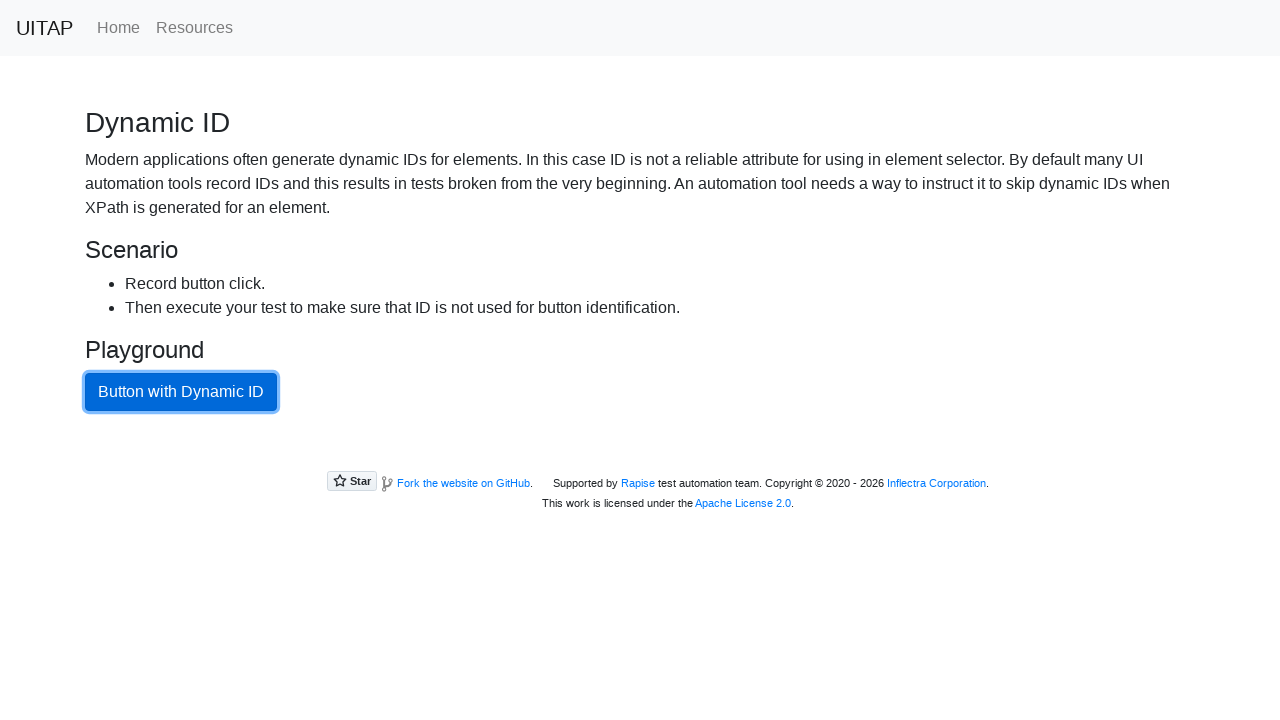

Waited 1 second between button clicks
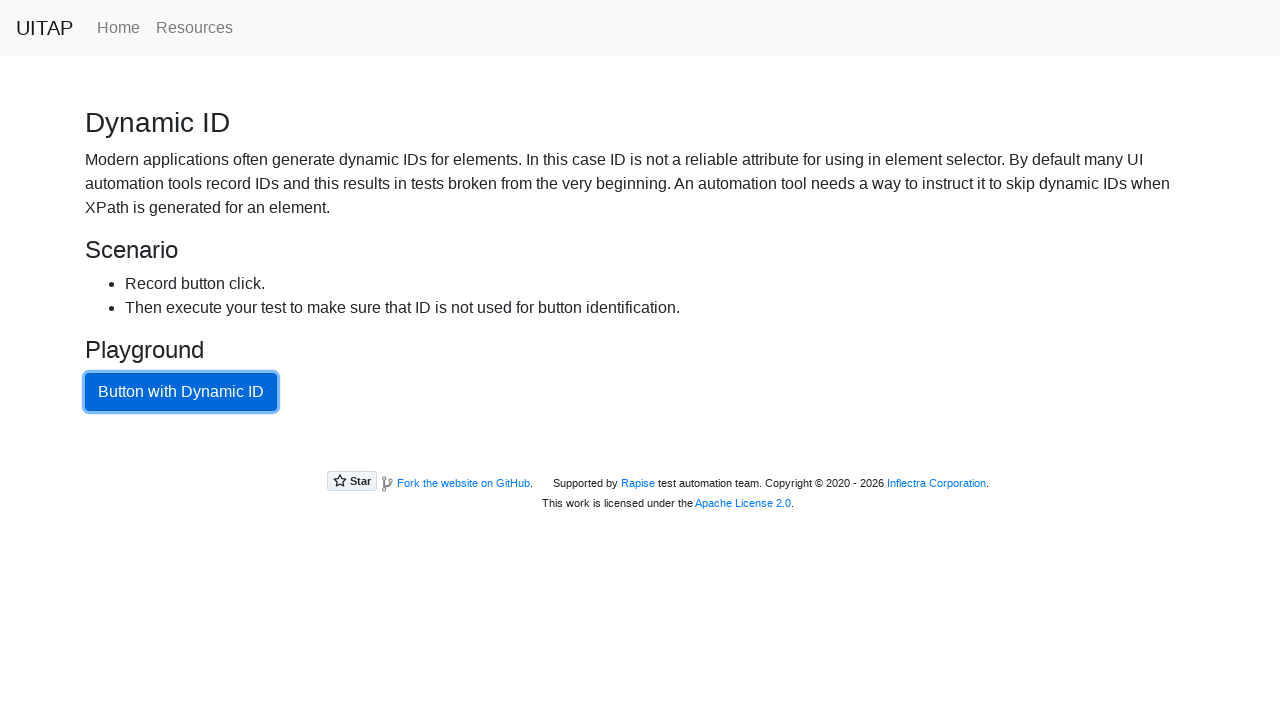

Clicked blue button with dynamic ID in loop at (181, 392) on xpath=//button[text()="Button with Dynamic ID"]
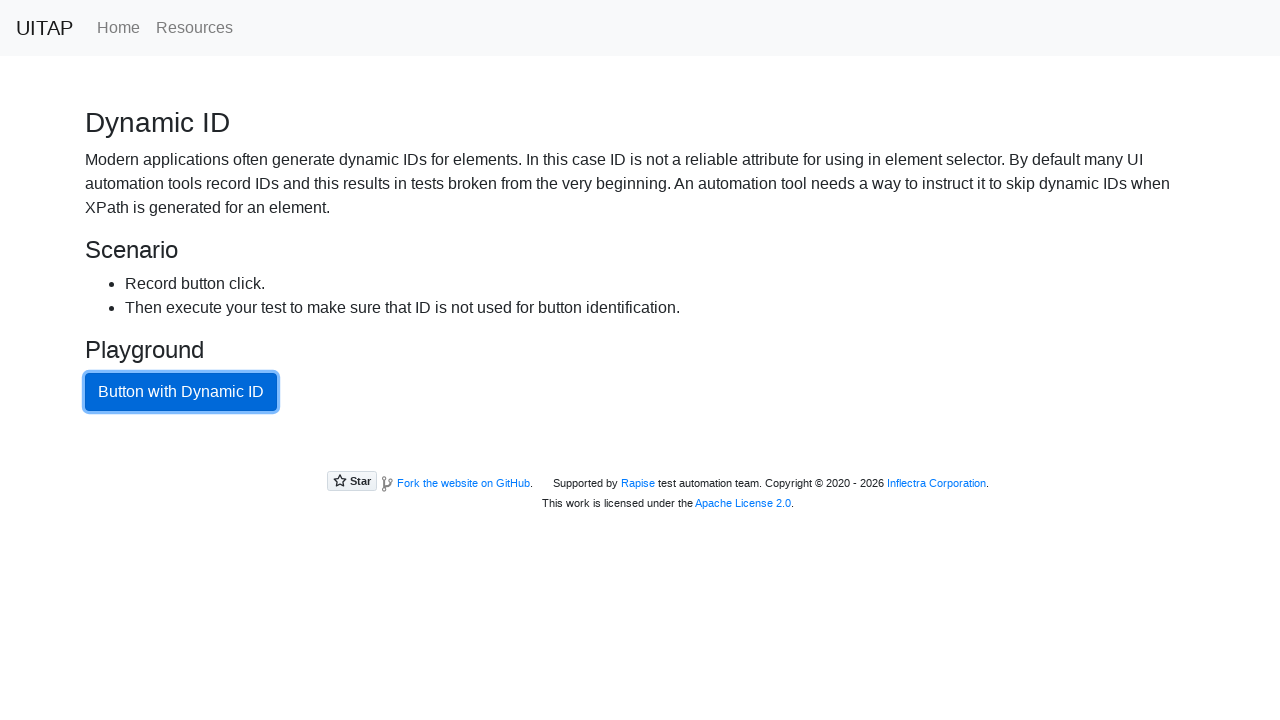

Waited 1 second between button clicks
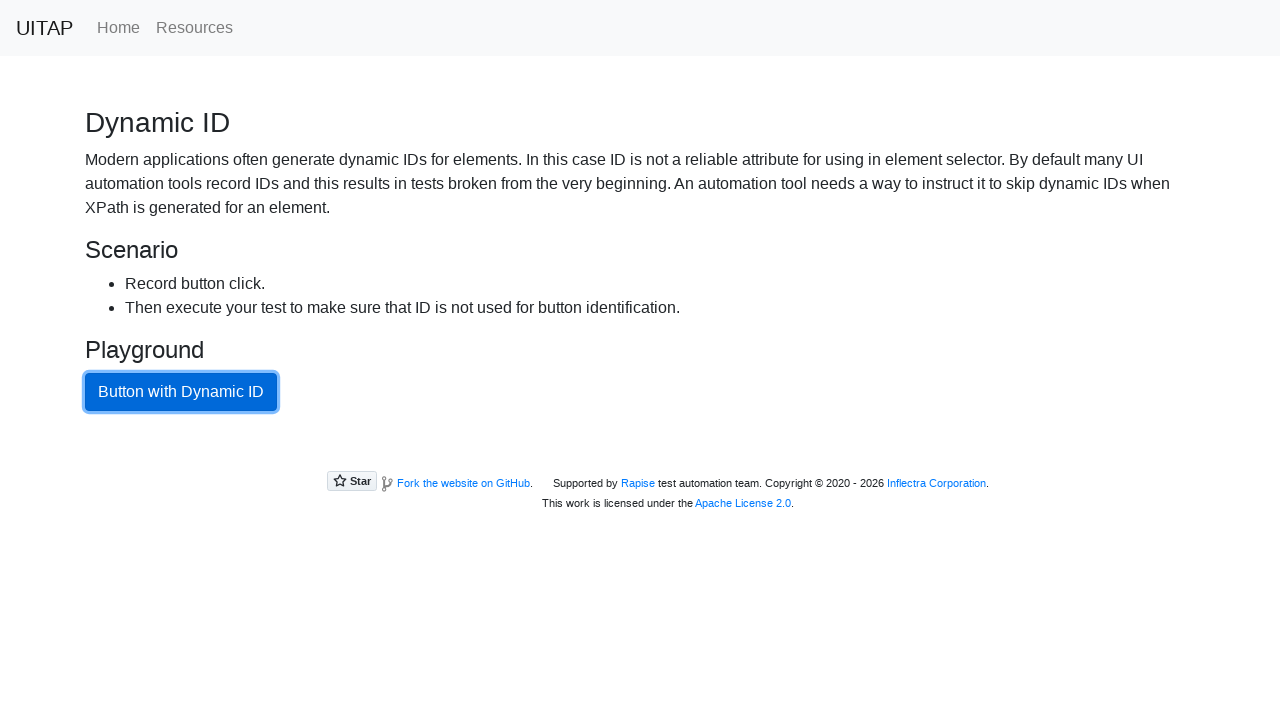

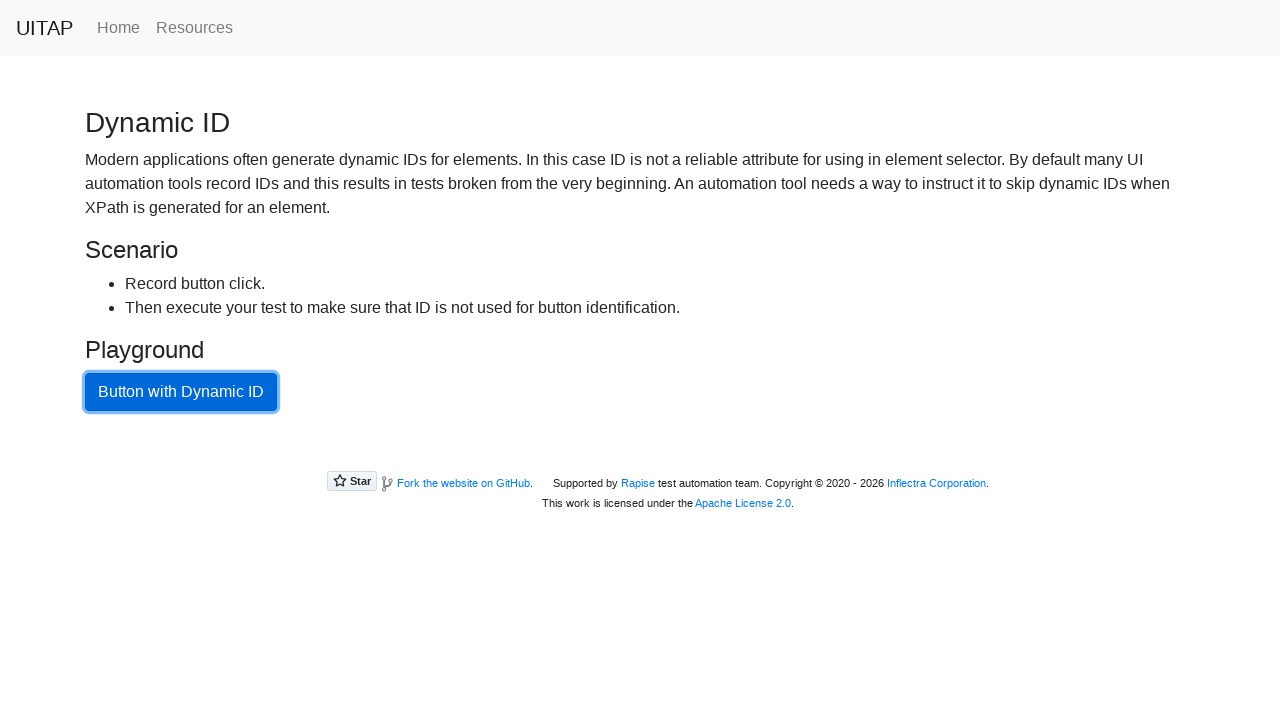